Opens Tira Beauty homepage. This is a basic page load test with no interactive actions beyond navigation.

Starting URL: https://www.tirabeauty.com/

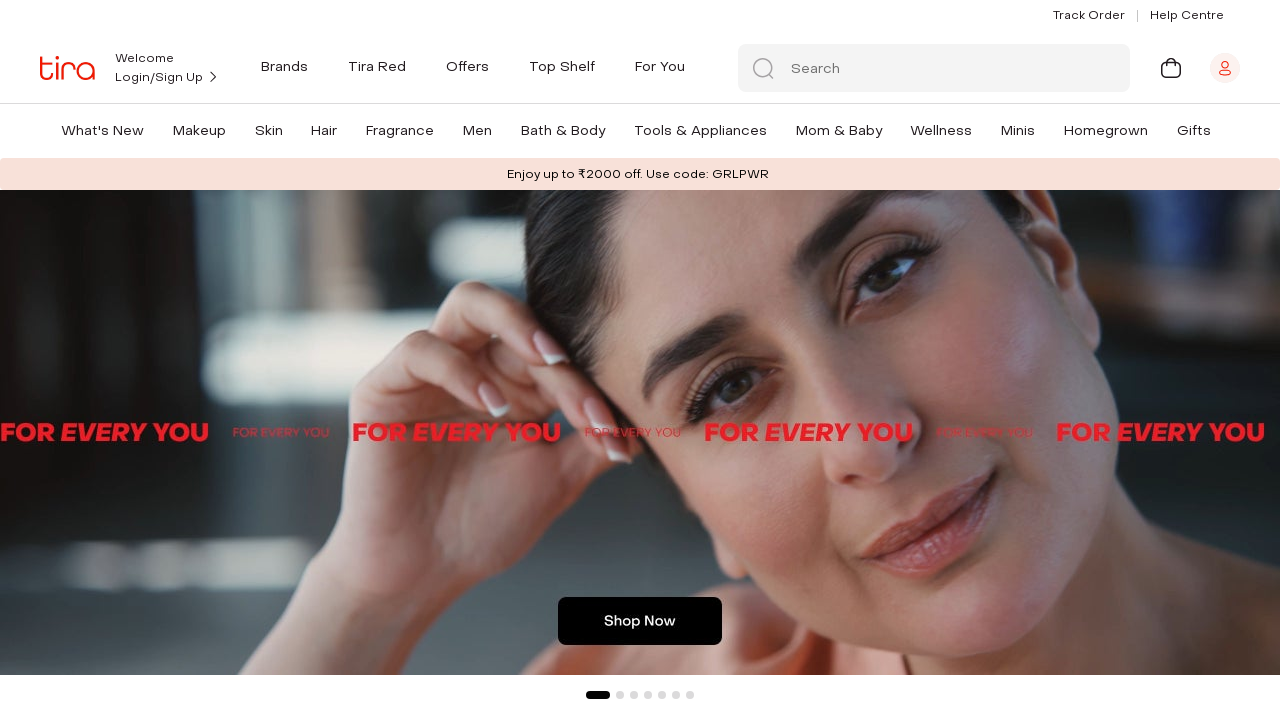

Tira Beauty homepage loaded (domcontentloaded state reached)
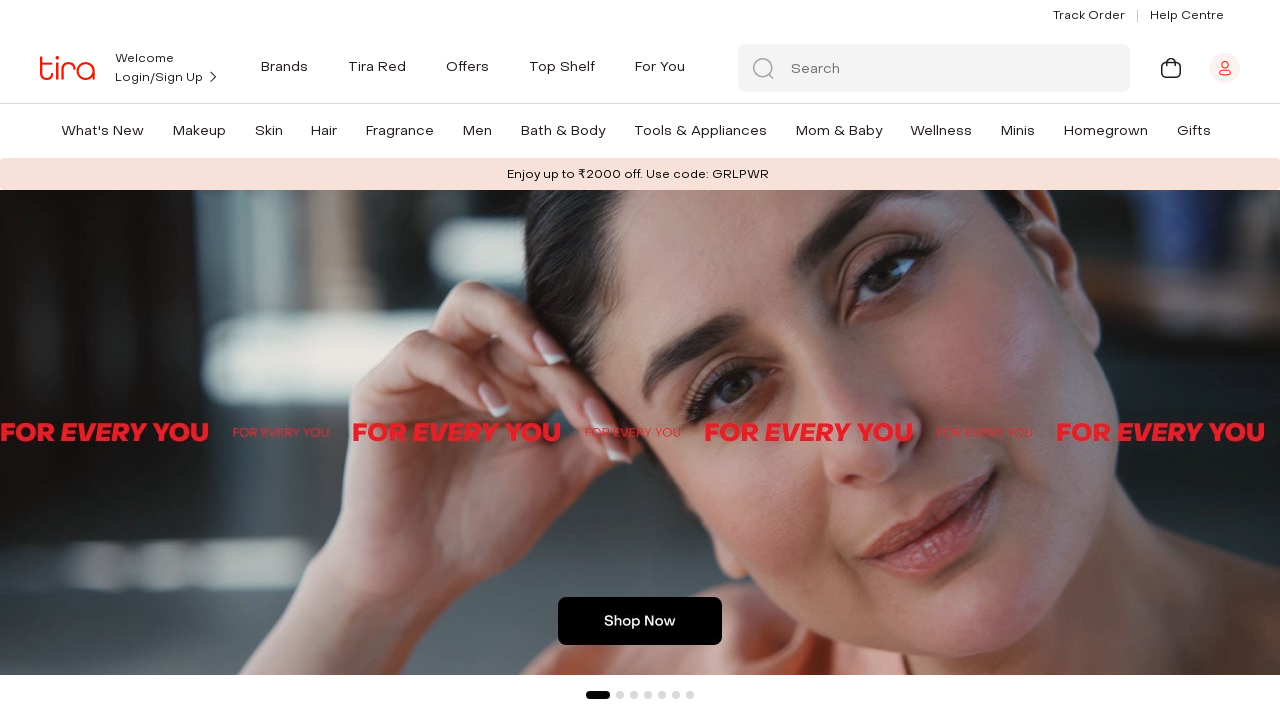

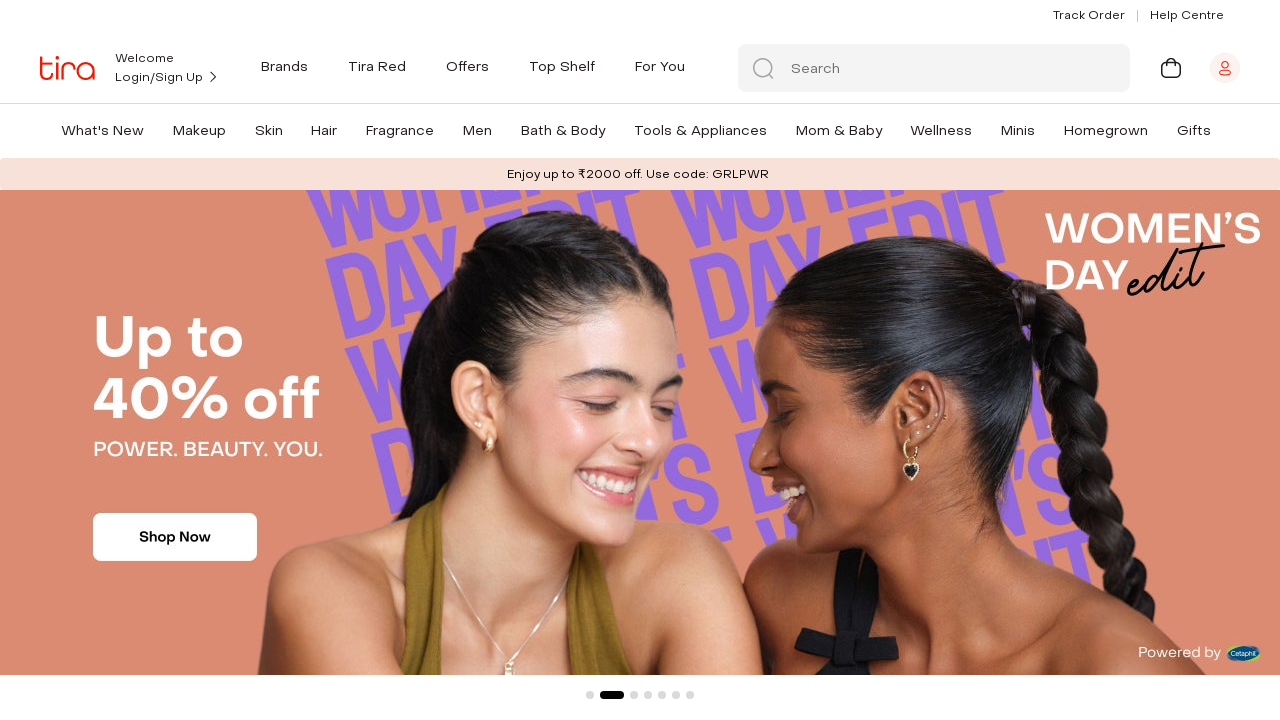